Tests dynamic loading by clicking a start button and waiting for "Hello World!" text to appear

Starting URL: https://the-internet.herokuapp.com/dynamic_loading/2

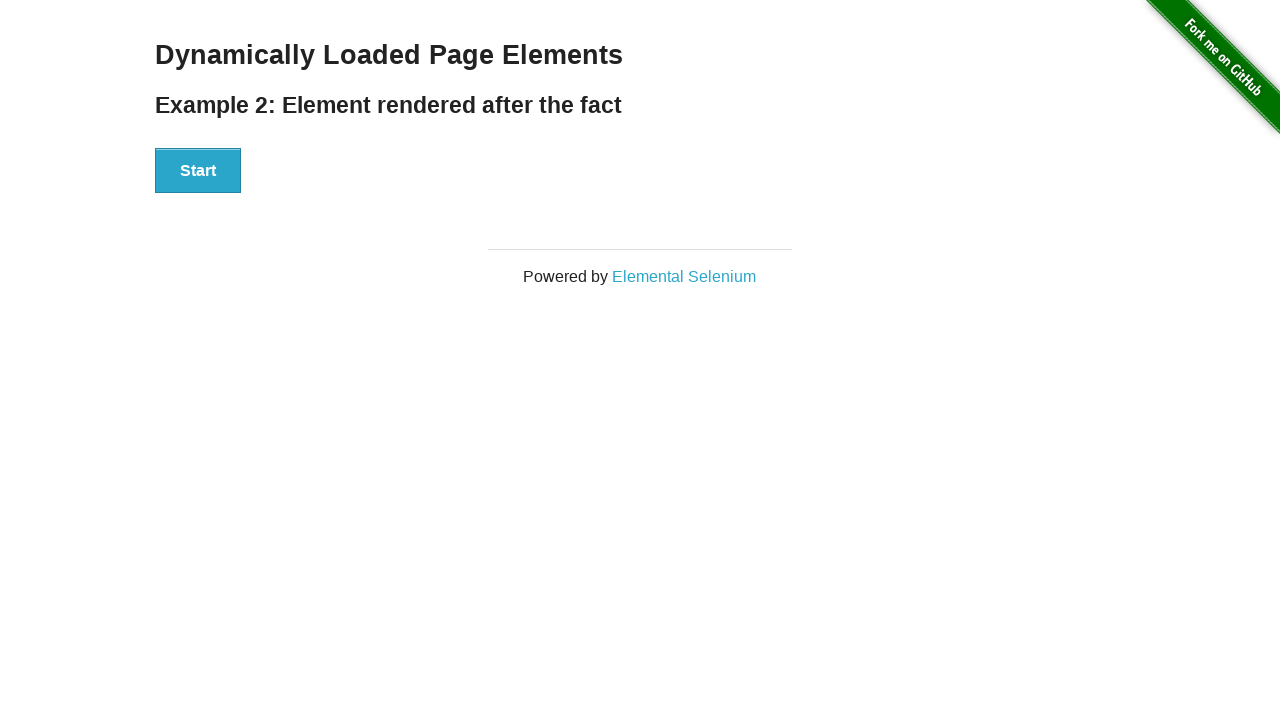

Clicked the start button to trigger dynamic loading at (198, 171) on xpath=//*[@id='start']/button
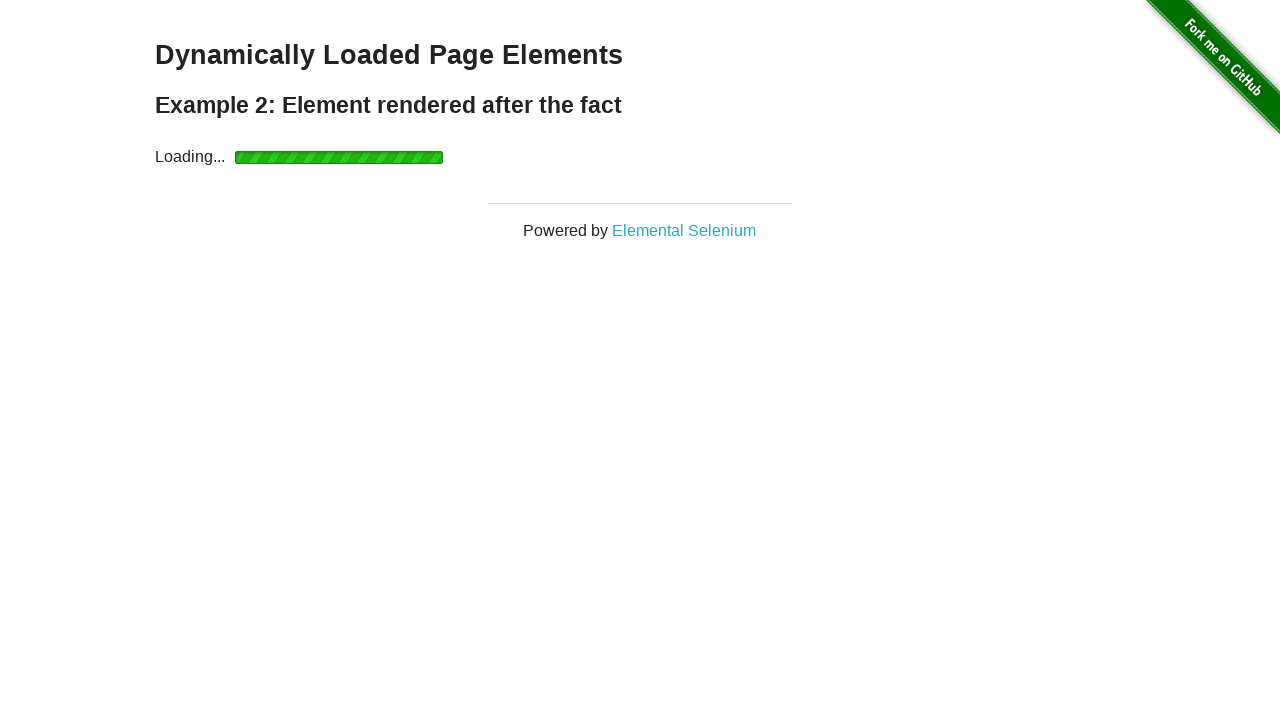

Waited for the dynamically loaded 'Hello World!' heading to appear
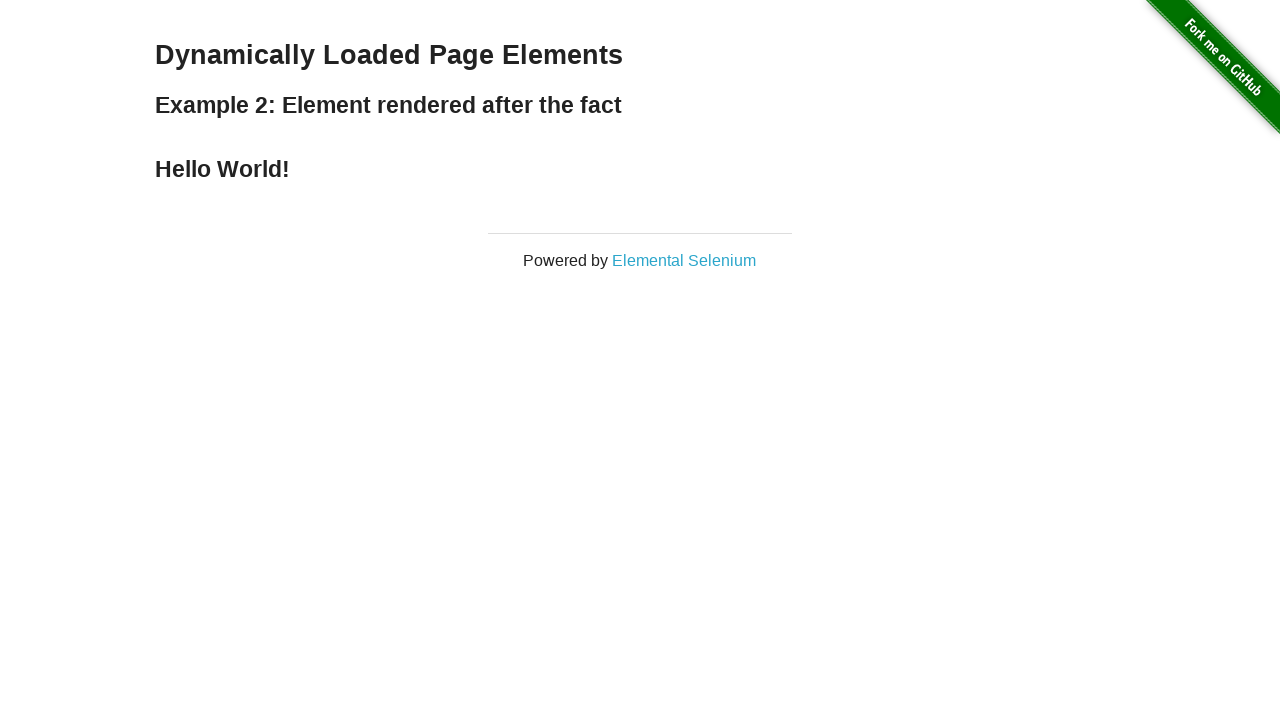

Located the heading element
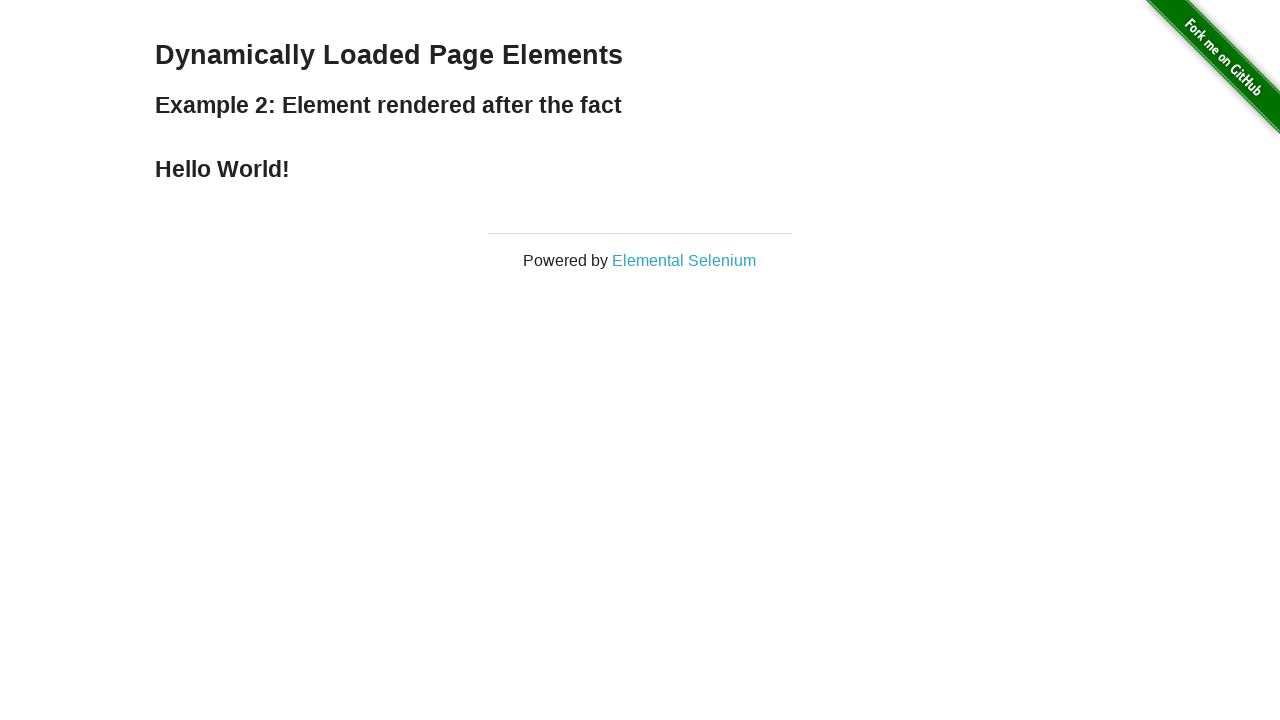

Verified that the heading text is 'Hello World!'
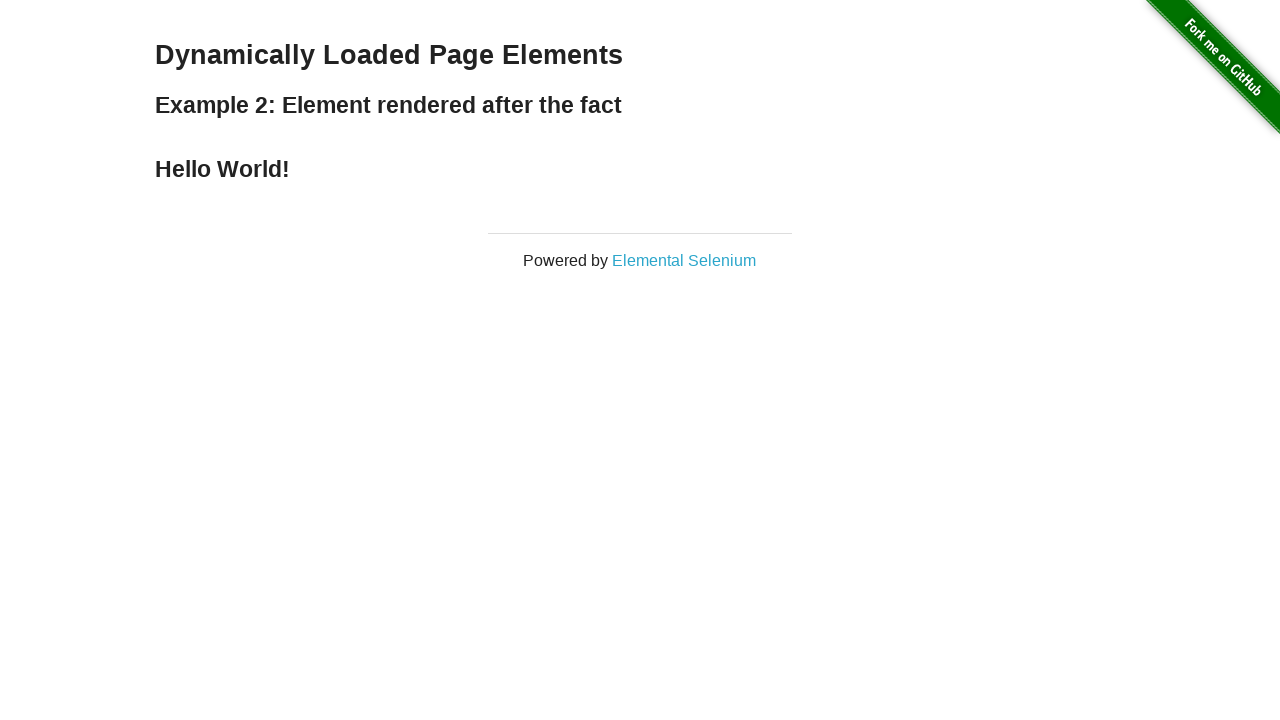

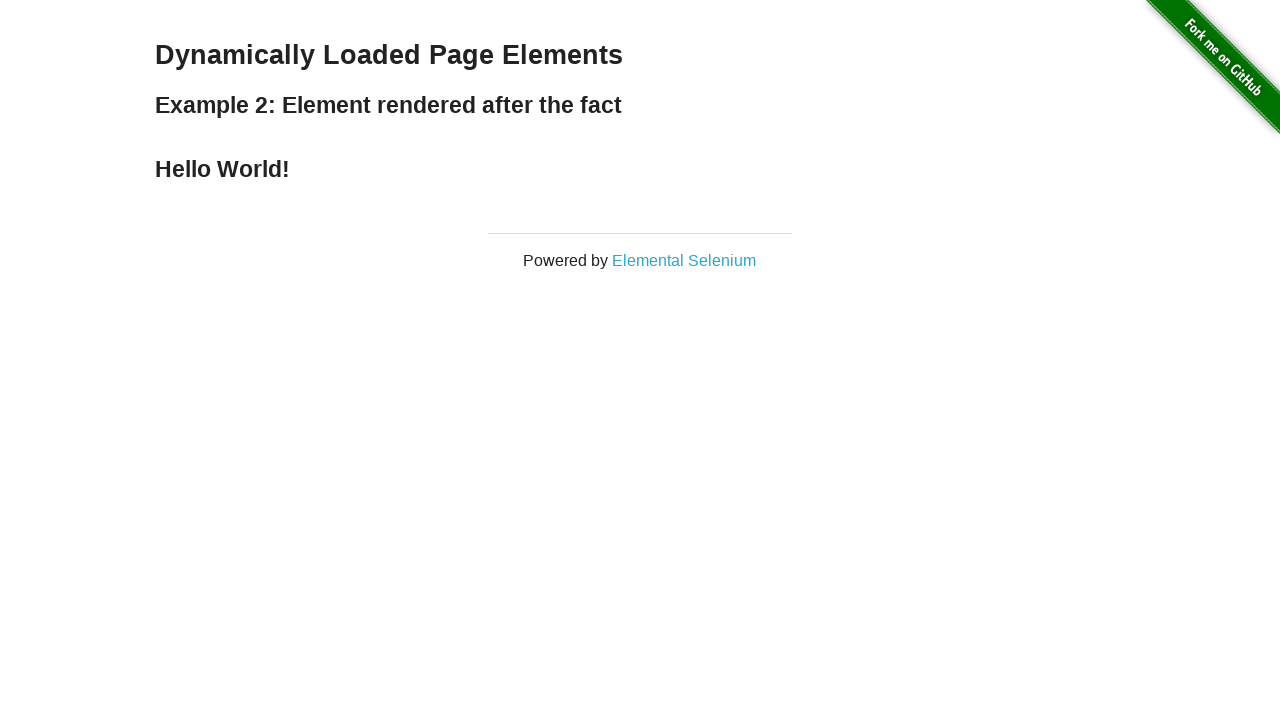